Navigates to a form page and scrolls to a button element (despite the checkbox name)

Starting URL: https://automationfc.github.io/basic-form/index.html

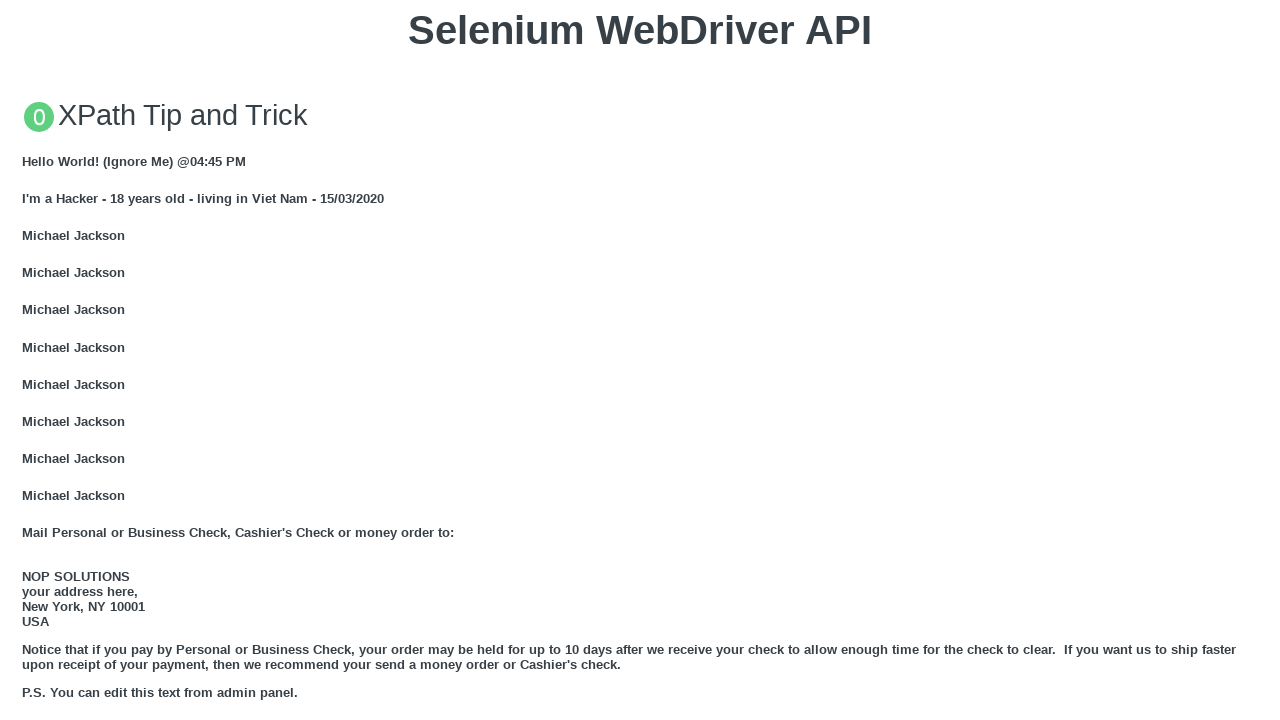

Located the double click button element
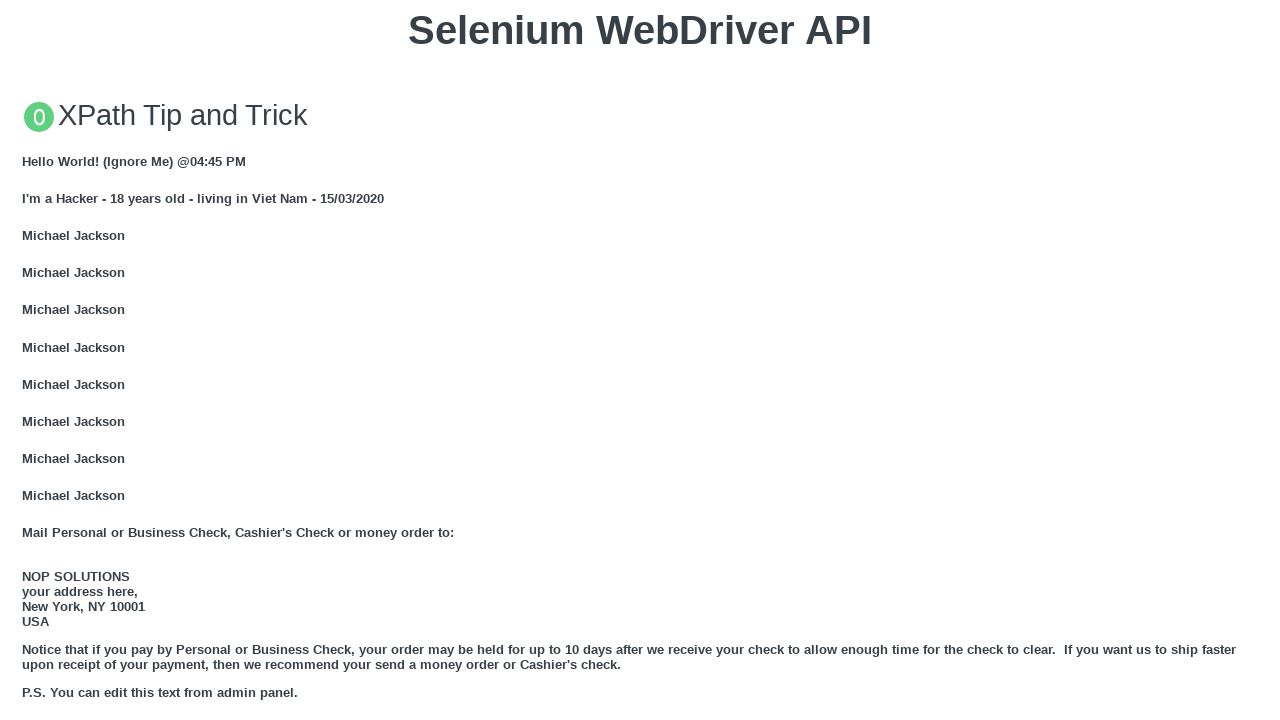

Scrolled to the double click button element
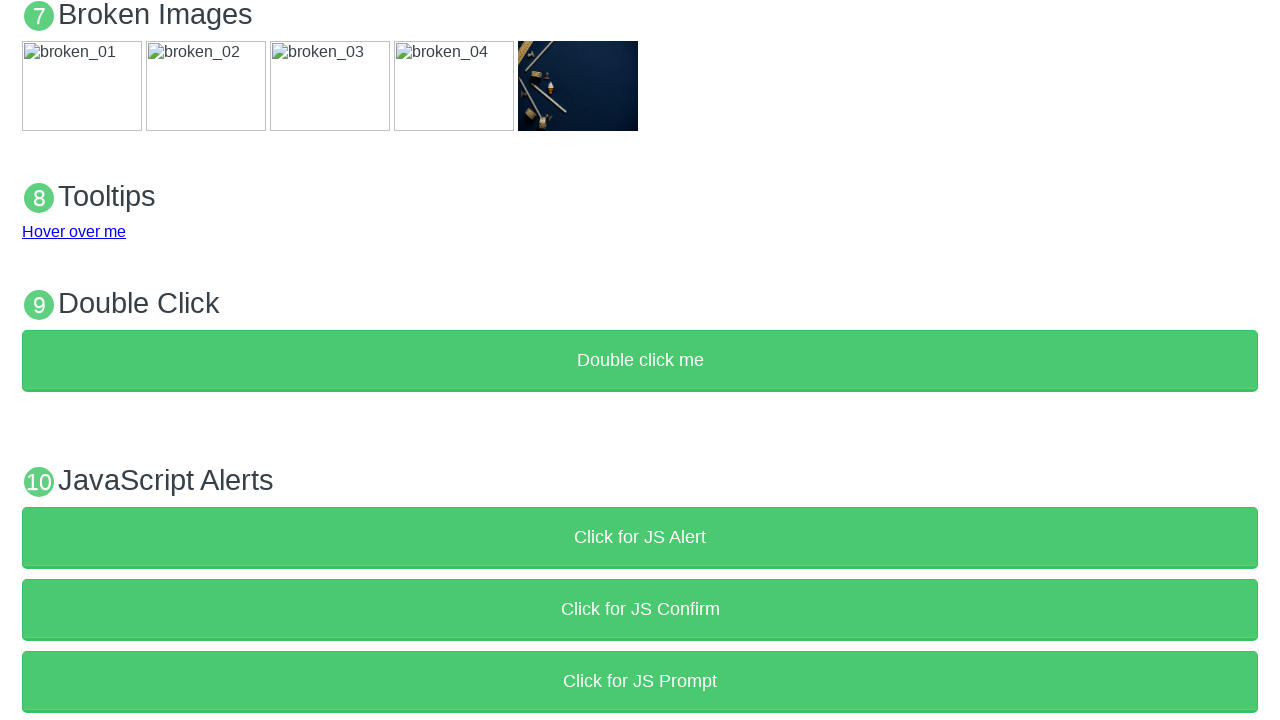

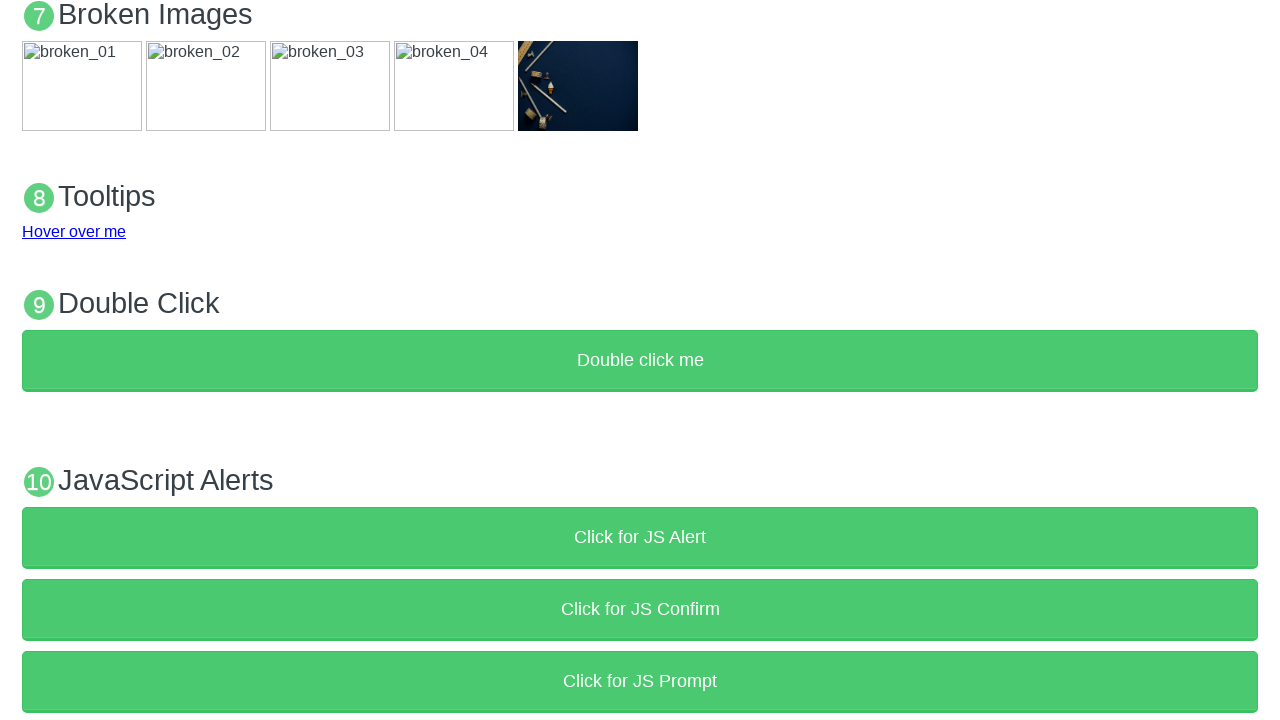